Tests the bus route filtering feature by navigating to the settings page, opening the options popup, clicking the bus order button, and closing the popup dialog.

Starting URL: https://hkbus.app/zh/board

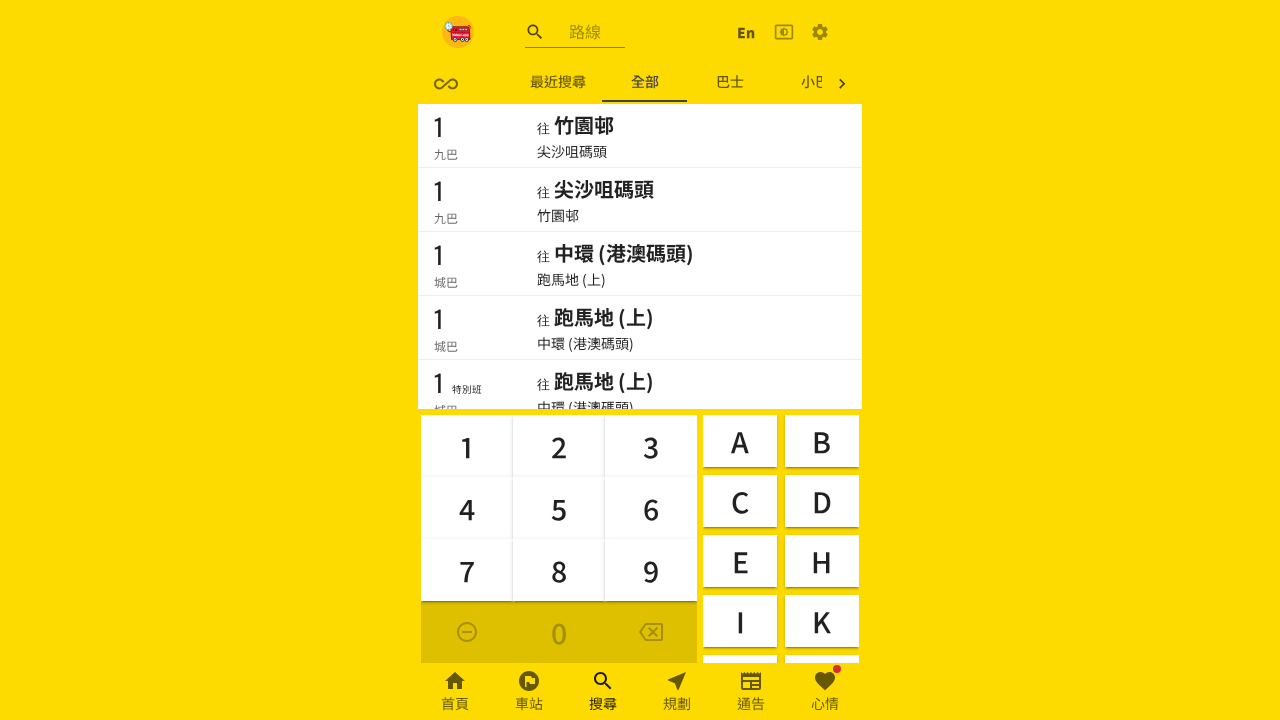

Waited for page to load (2000ms)
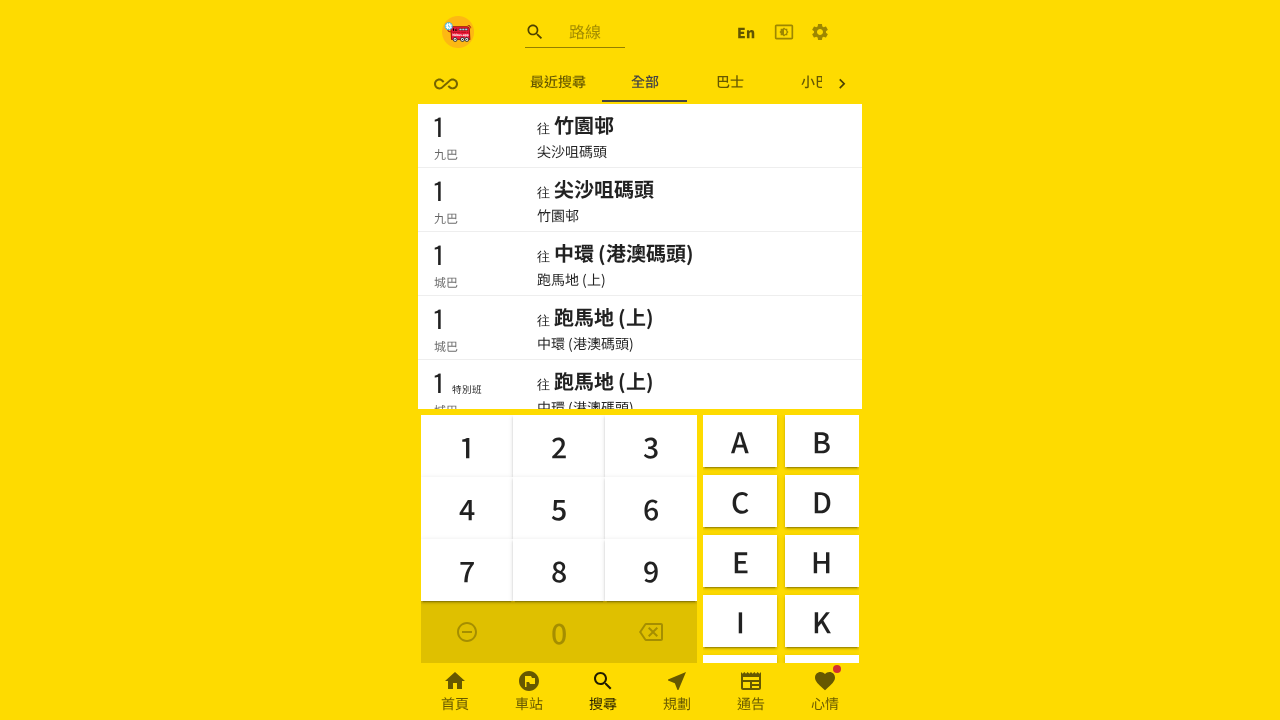

Located settings page link
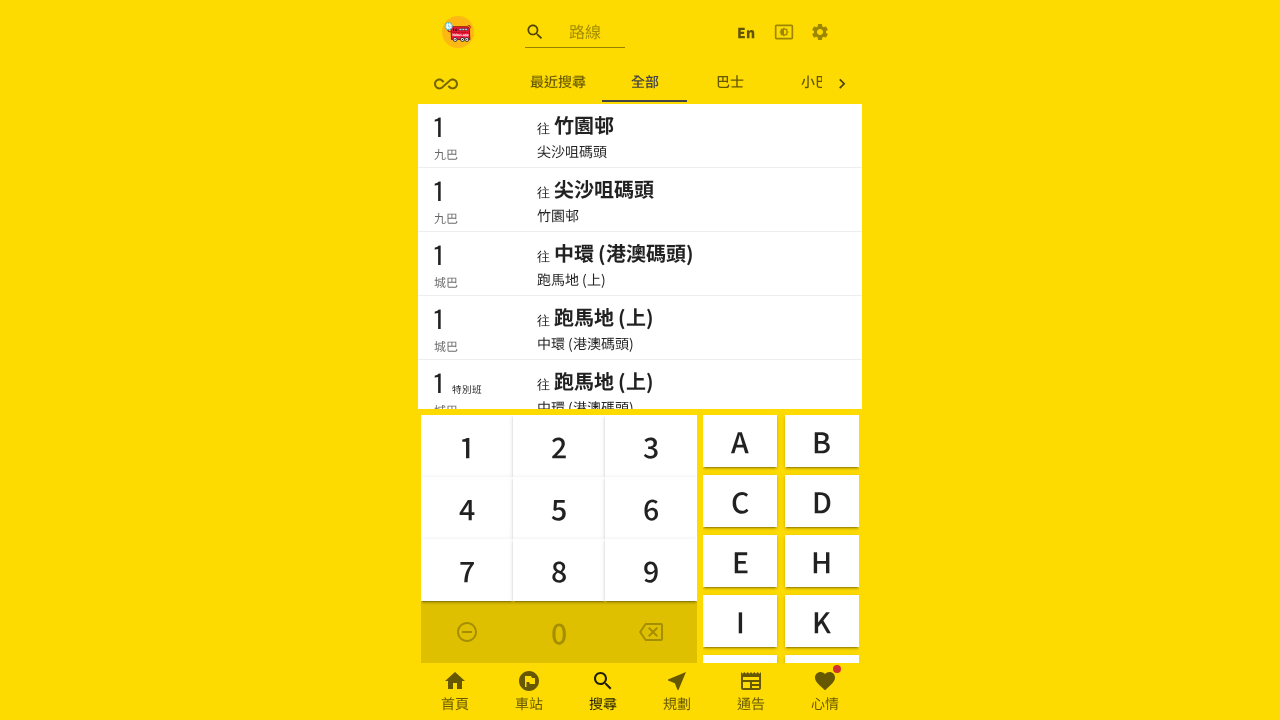

Clicked settings page link at (820, 32) on xpath=//html/body/div[2]/div/div[1]/div[3]/a
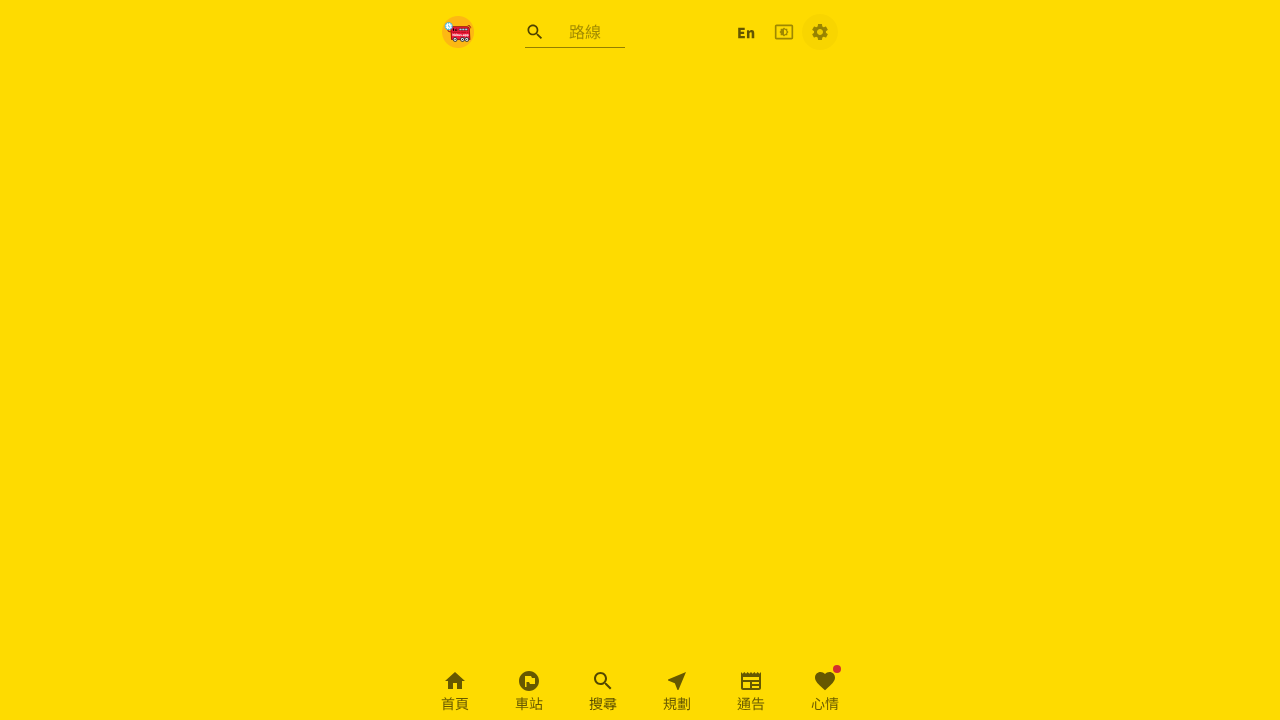

Waited for settings page to load (1000ms)
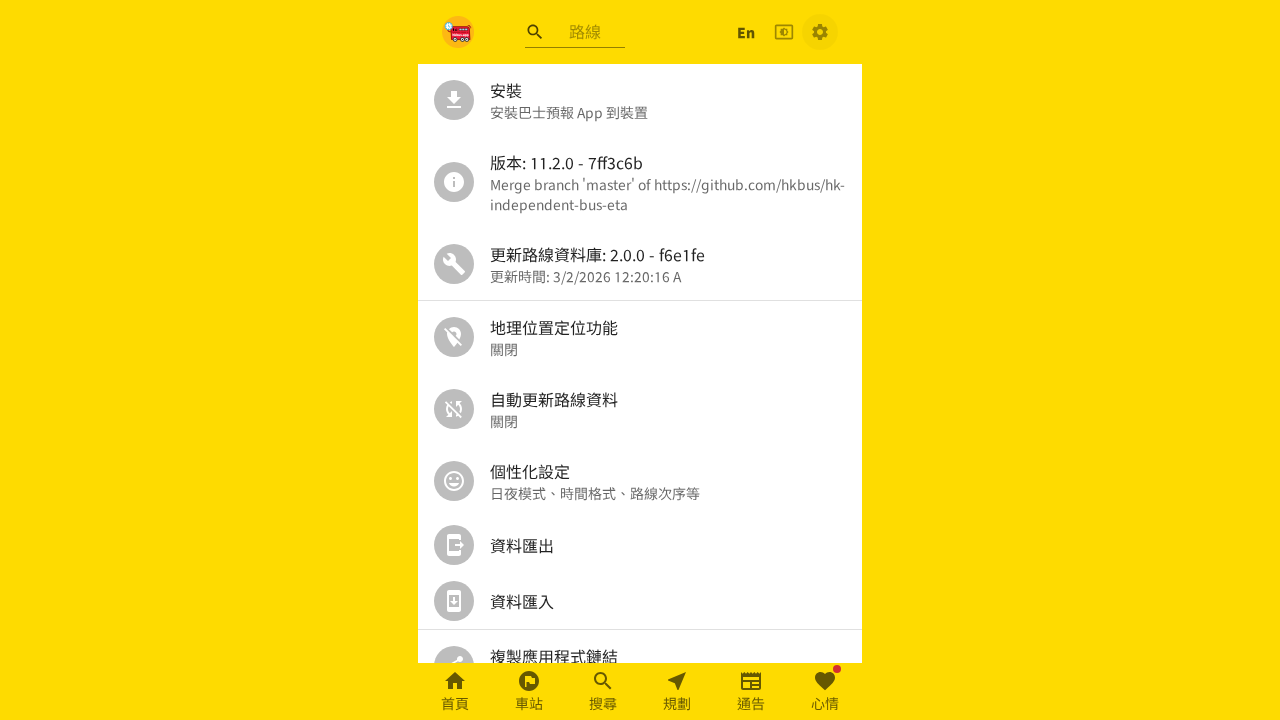

Located options popup button
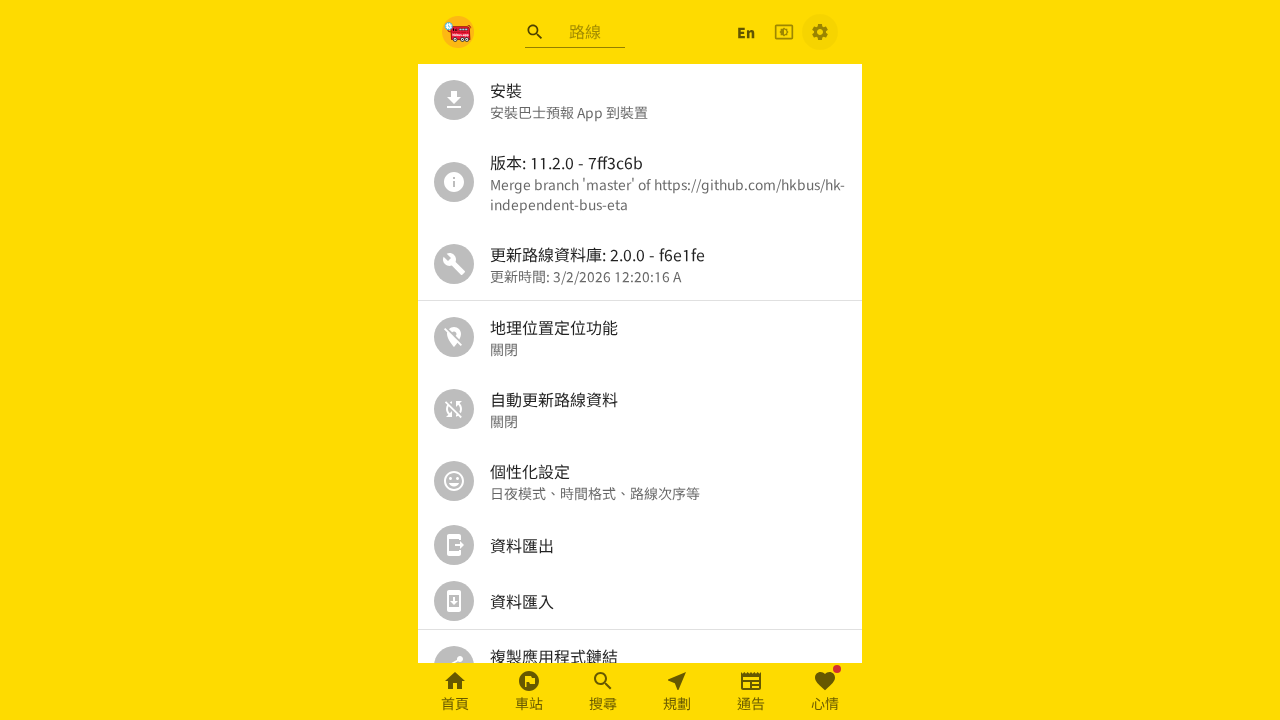

Clicked options popup button to open popup at (640, 481) on xpath=//html/body/div[2]/div/div[2]/div/ul/div[6]
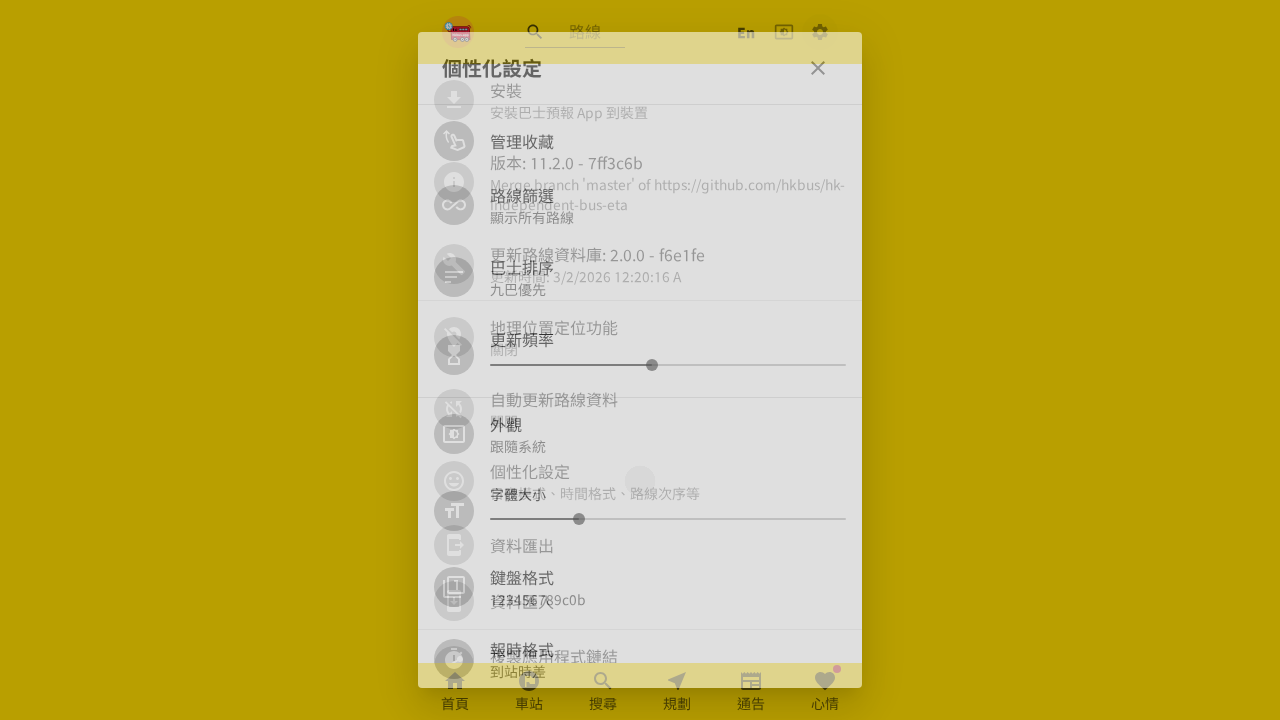

Waited for popup to open (1000ms)
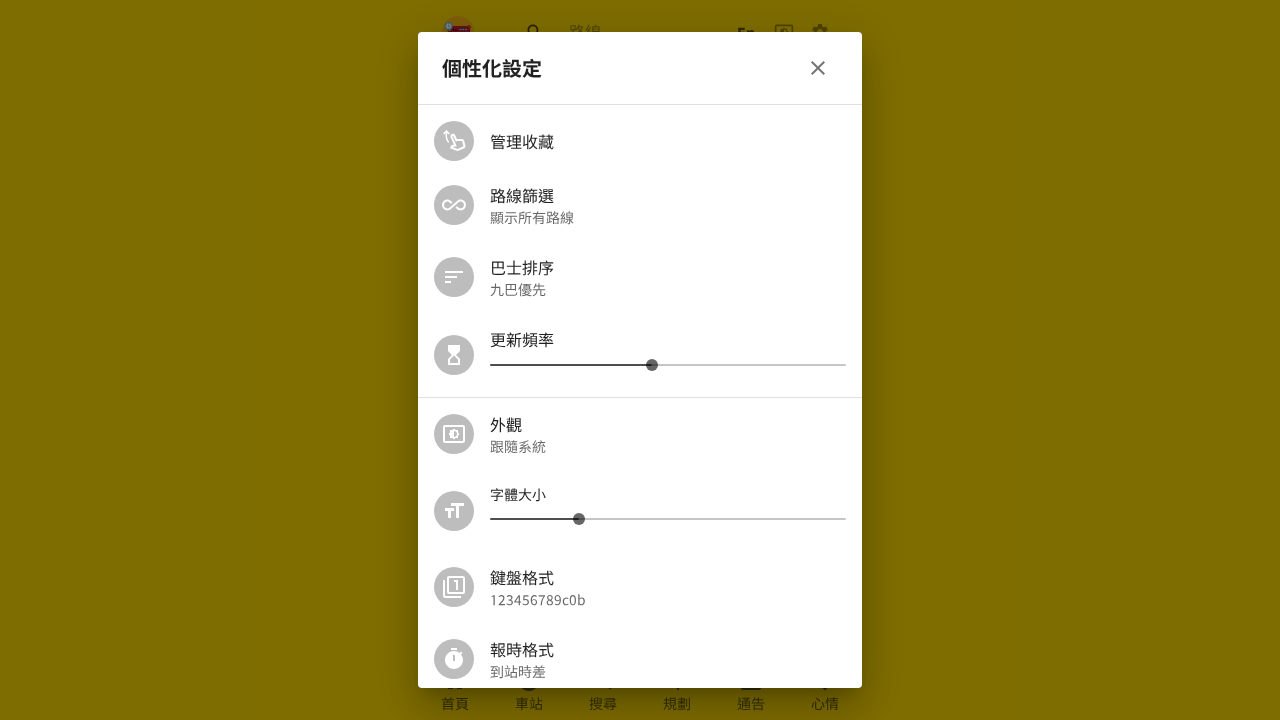

Located bus order button in popup
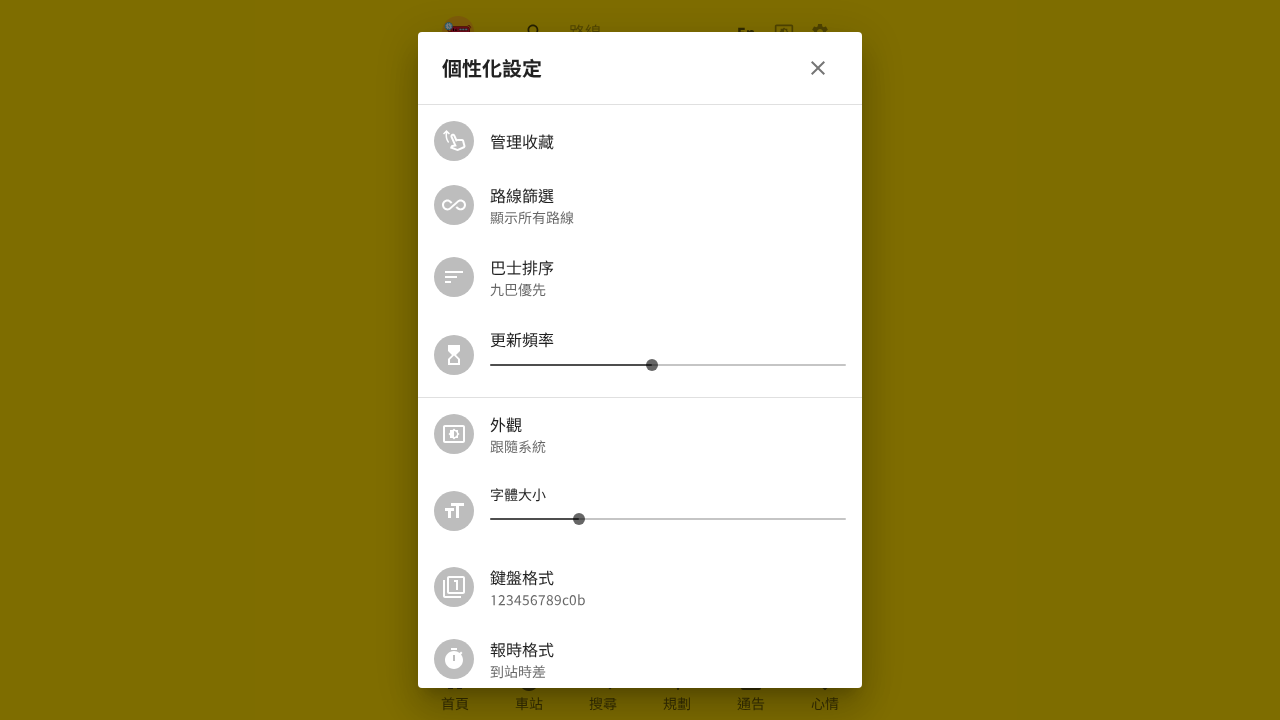

Clicked bus order button to filter bus routes at (640, 277) on xpath=//html/body/div[3]/div[3]/div/ul/div[3]
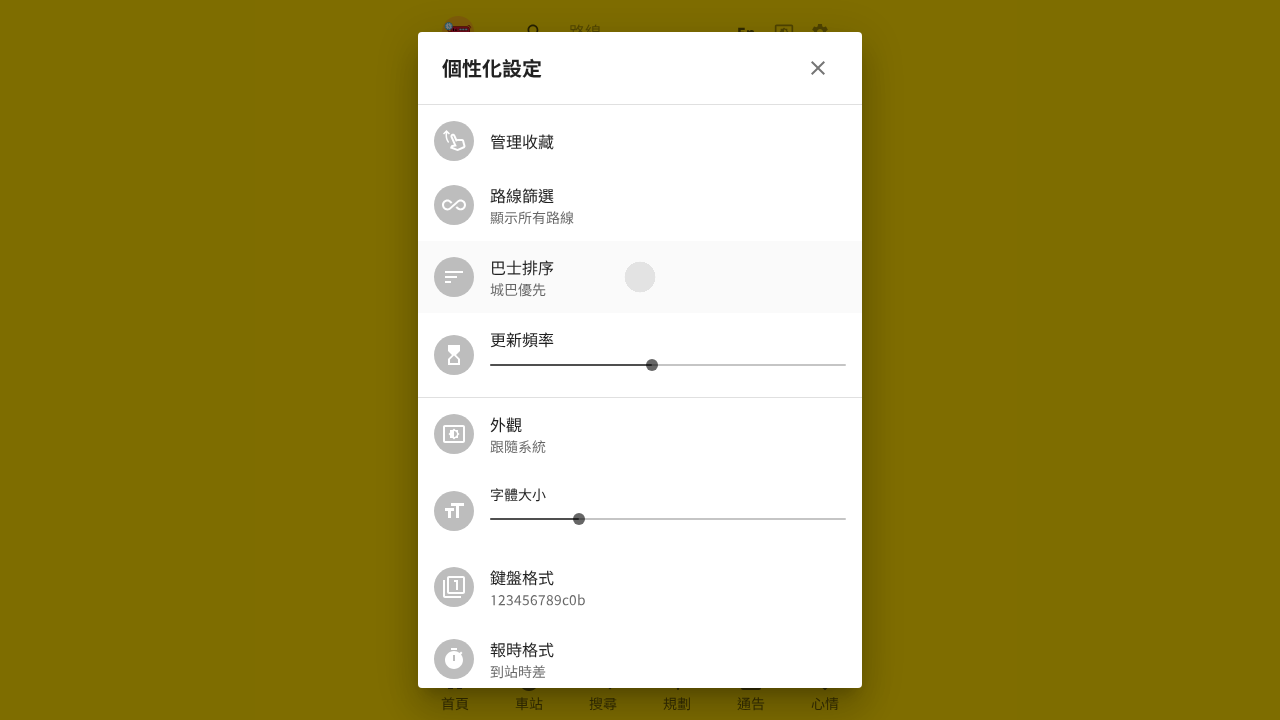

Waited for bus order selection to apply (1000ms)
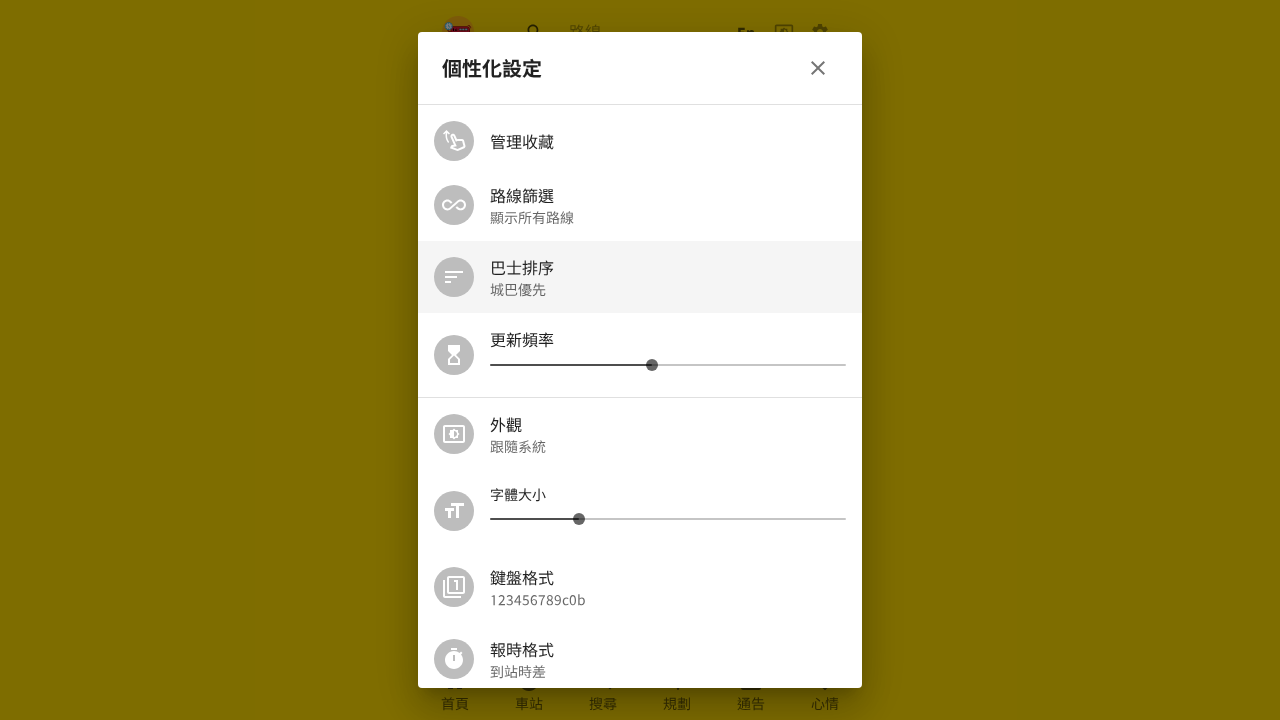

Located close button on popup dialog
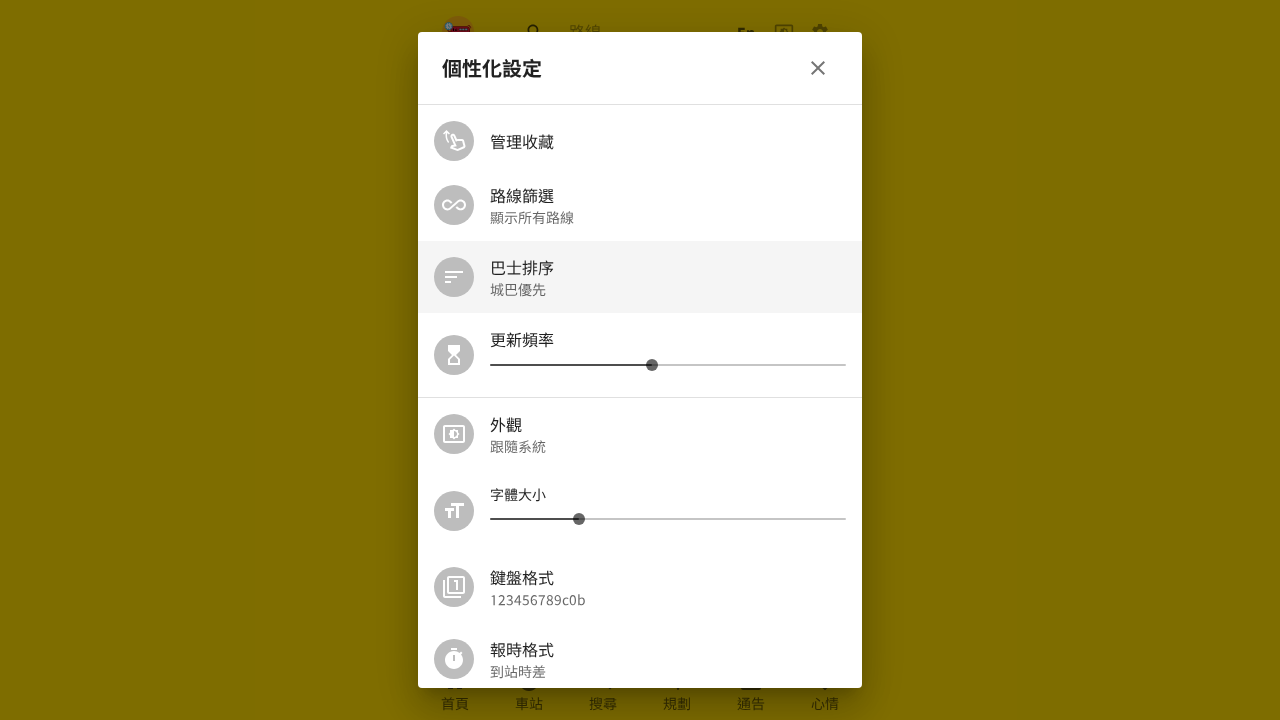

Clicked close button to close popup dialog at (818, 68) on xpath=//*[@id=':r1:']/button
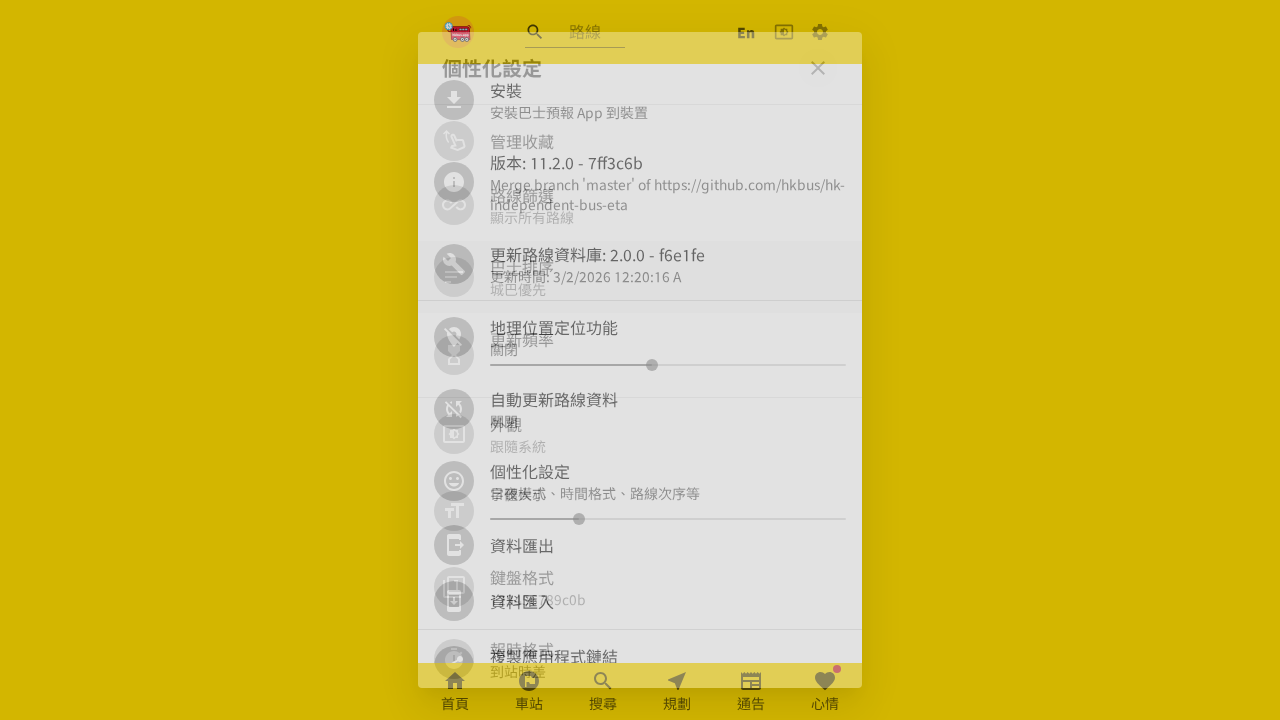

Waited for popup to close (1000ms)
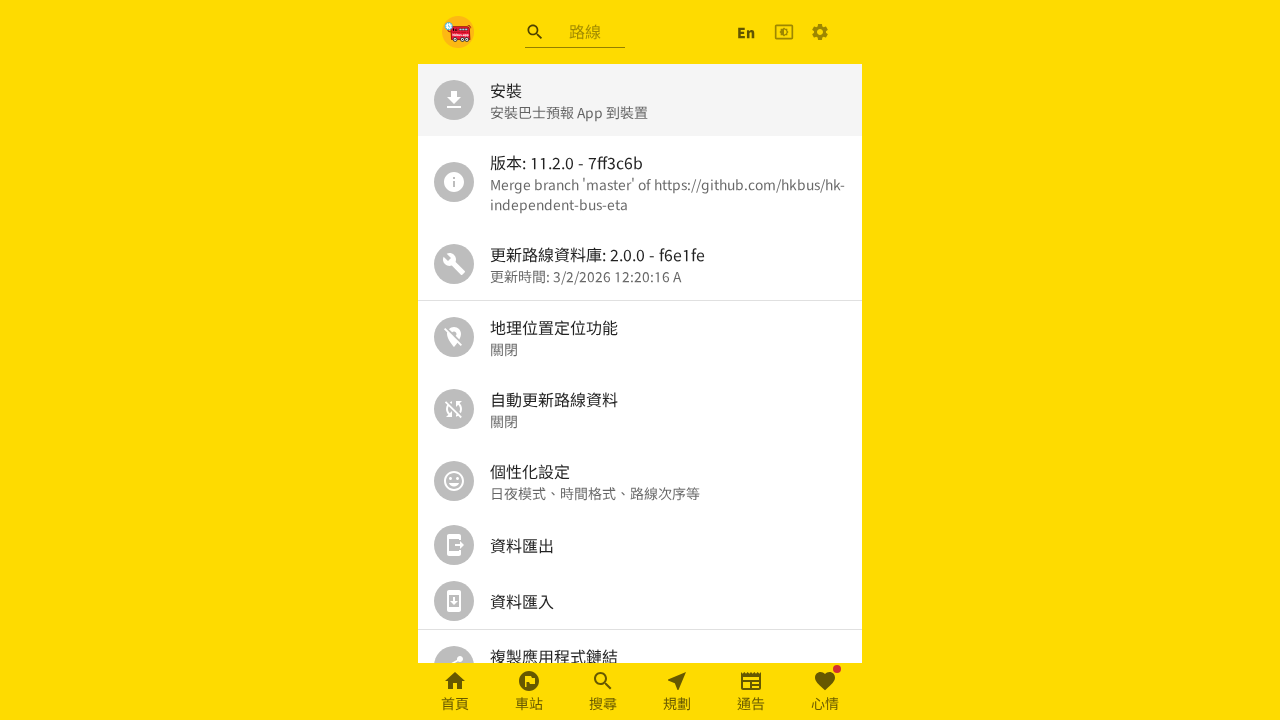

Navigated to board page (https://hkbus.app/zh/board)
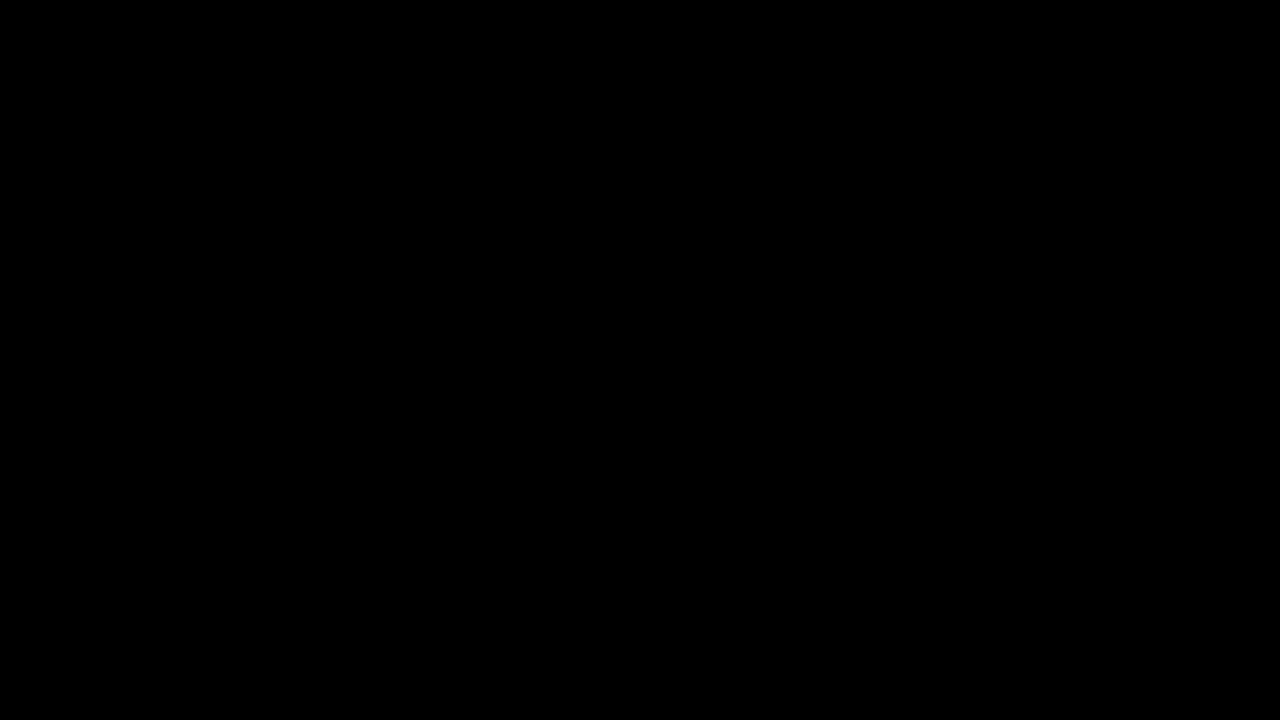

Waited for board page to fully load (3000ms)
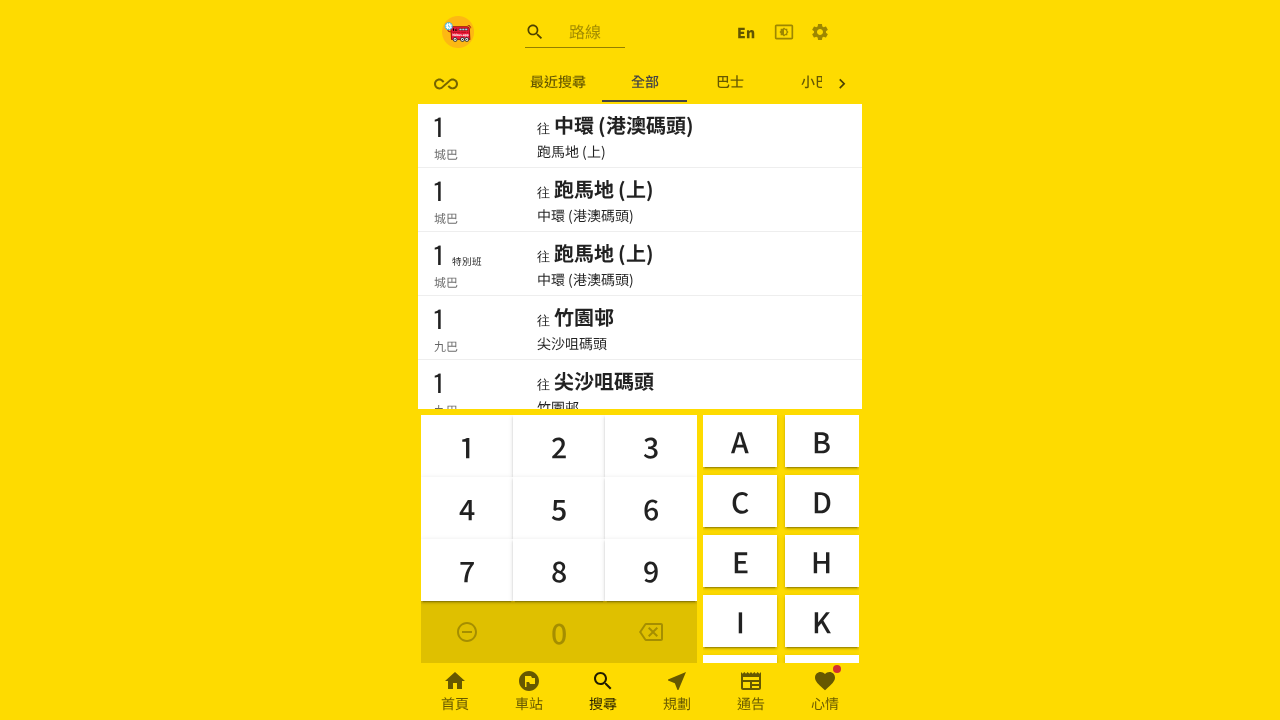

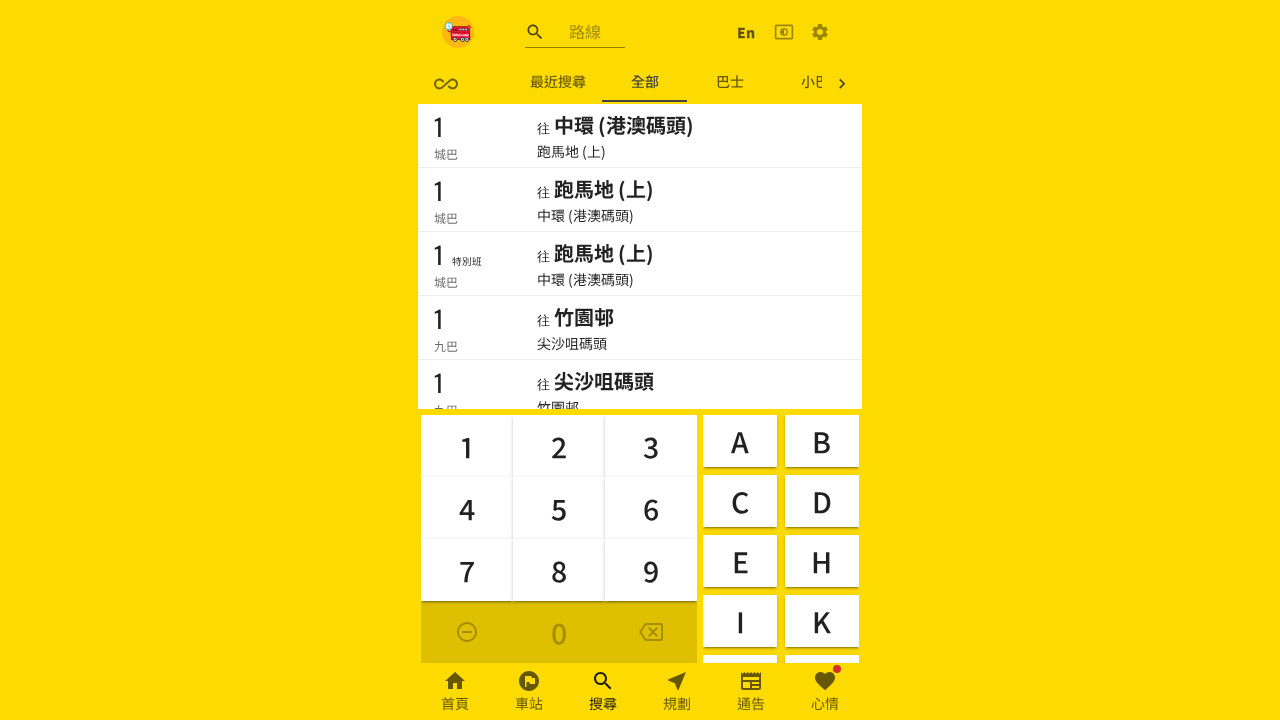